Tests selecting a programming language from a dropdown menu and verifying the selection is displayed correctly after form submission

Starting URL: https://www.qa-practice.com/elements/select/single_select

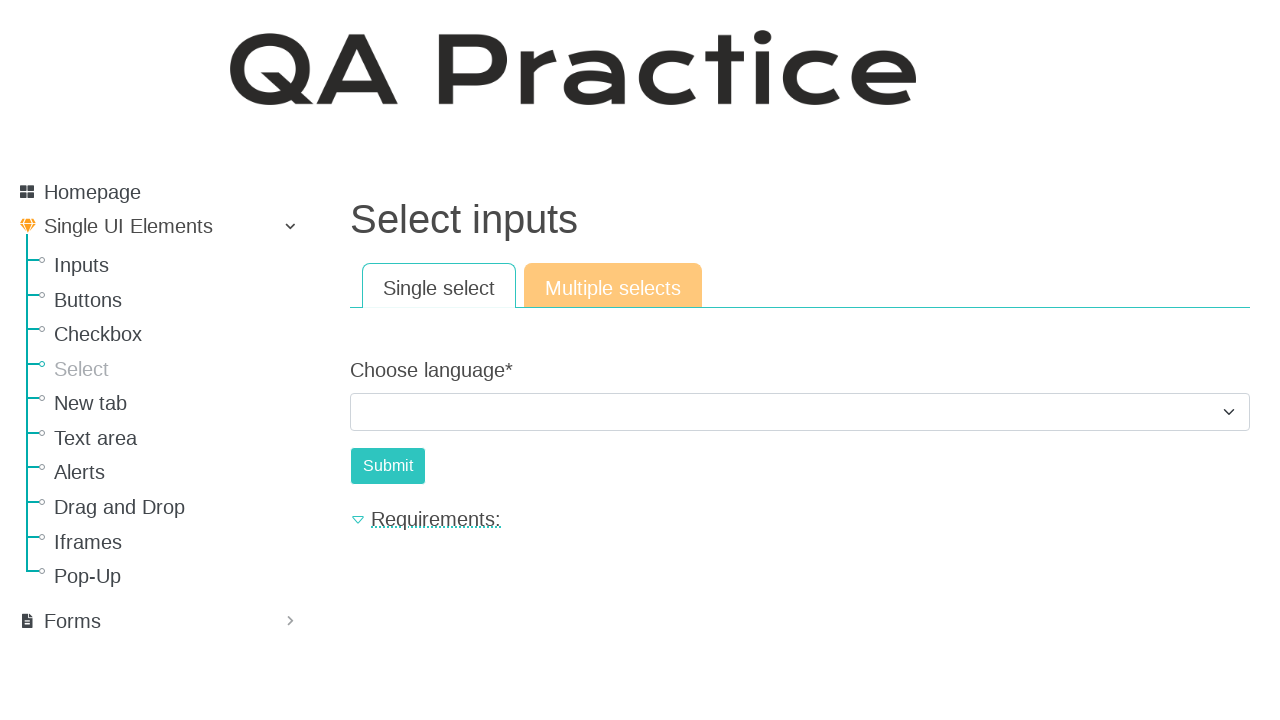

Clicked on language dropdown to open it at (800, 412) on #id_choose_language
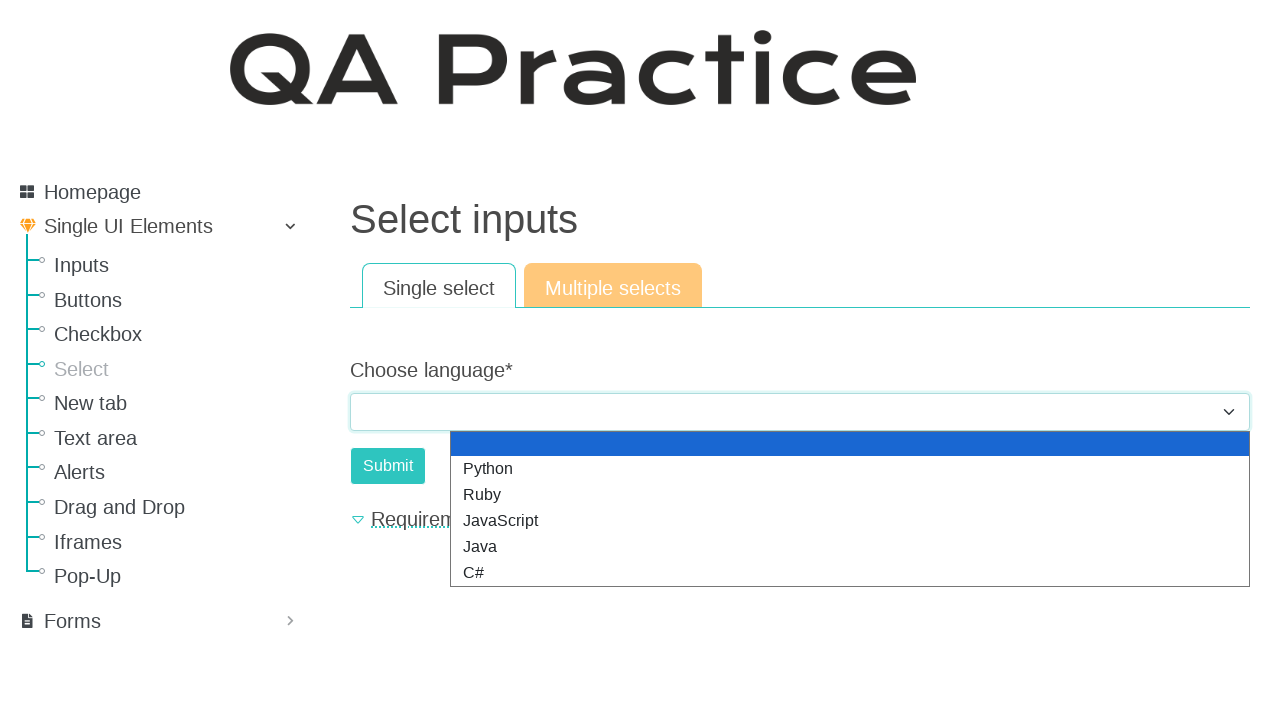

Selected Python from the dropdown menu on #id_choose_language
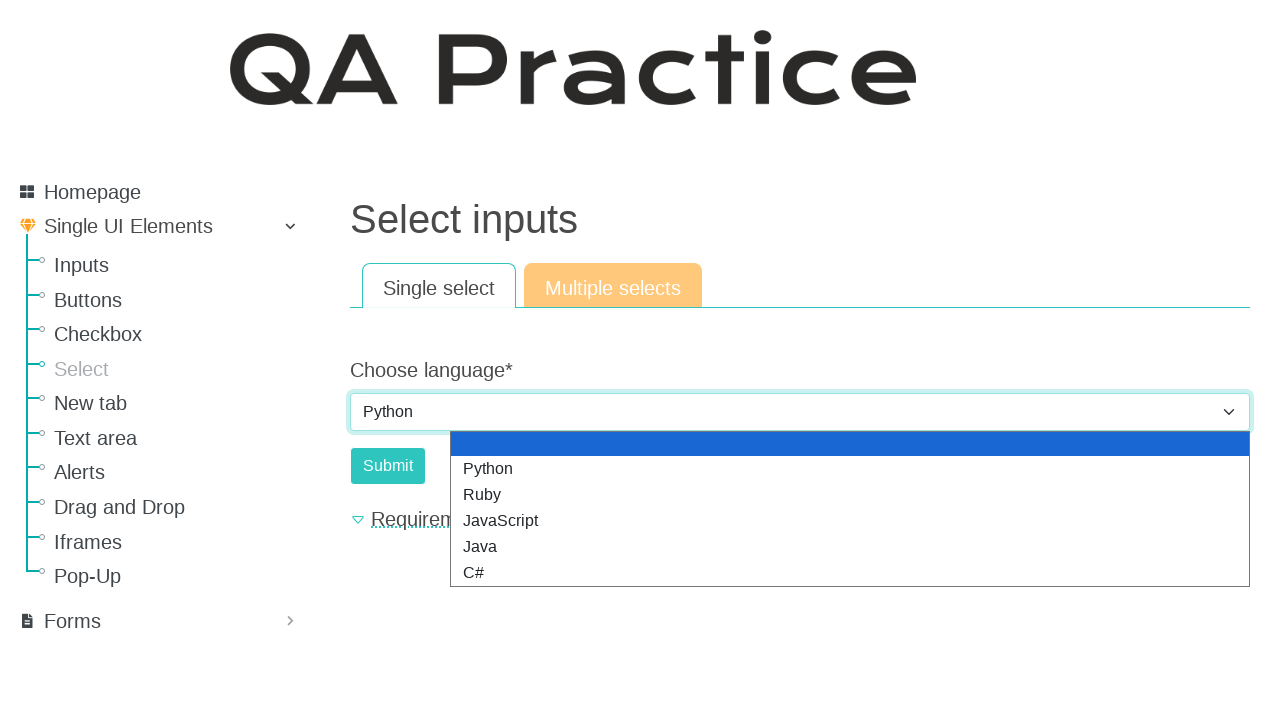

Clicked submit button to submit form at (388, 466) on #submit-id-submit
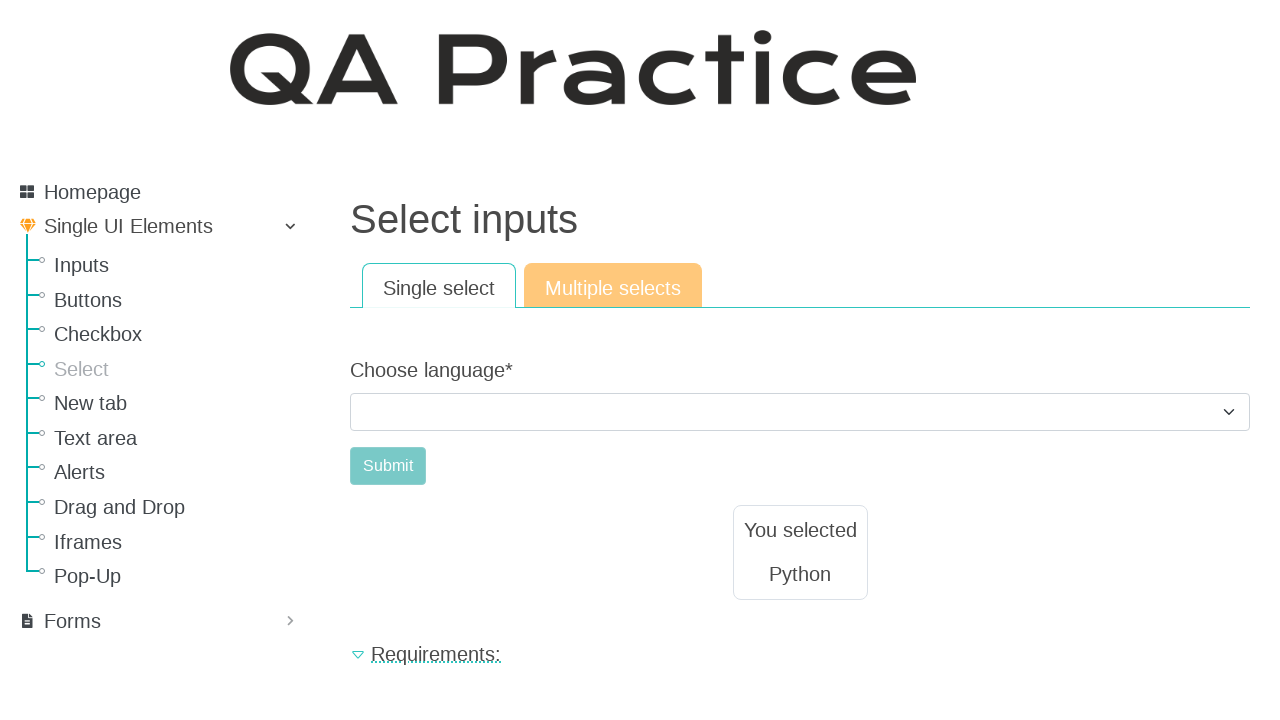

Result text element appeared after form submission
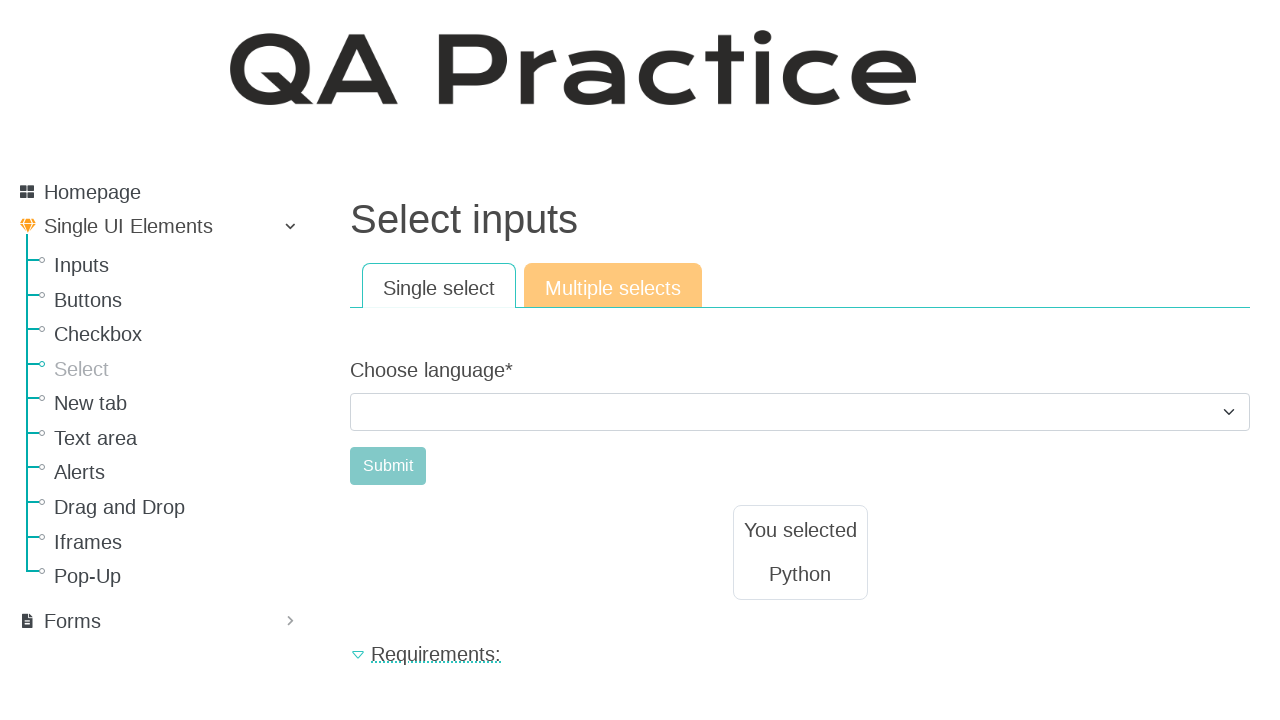

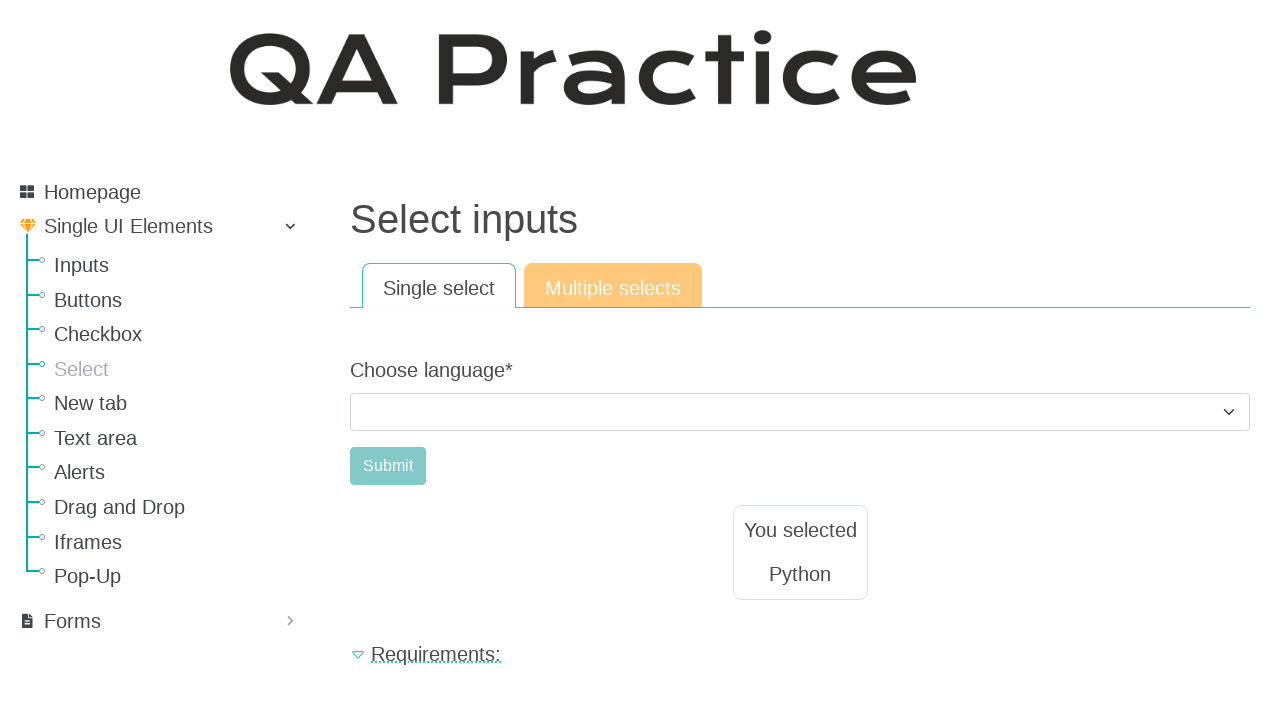